Tests an e-commerce checkout flow by adding specific vegetables (Cucumber, Broccoli, Beetroot) to cart, applying a promo code, proceeding to checkout, selecting a country, and agreeing to terms.

Starting URL: https://rahulshettyacademy.com/seleniumPractise/#/

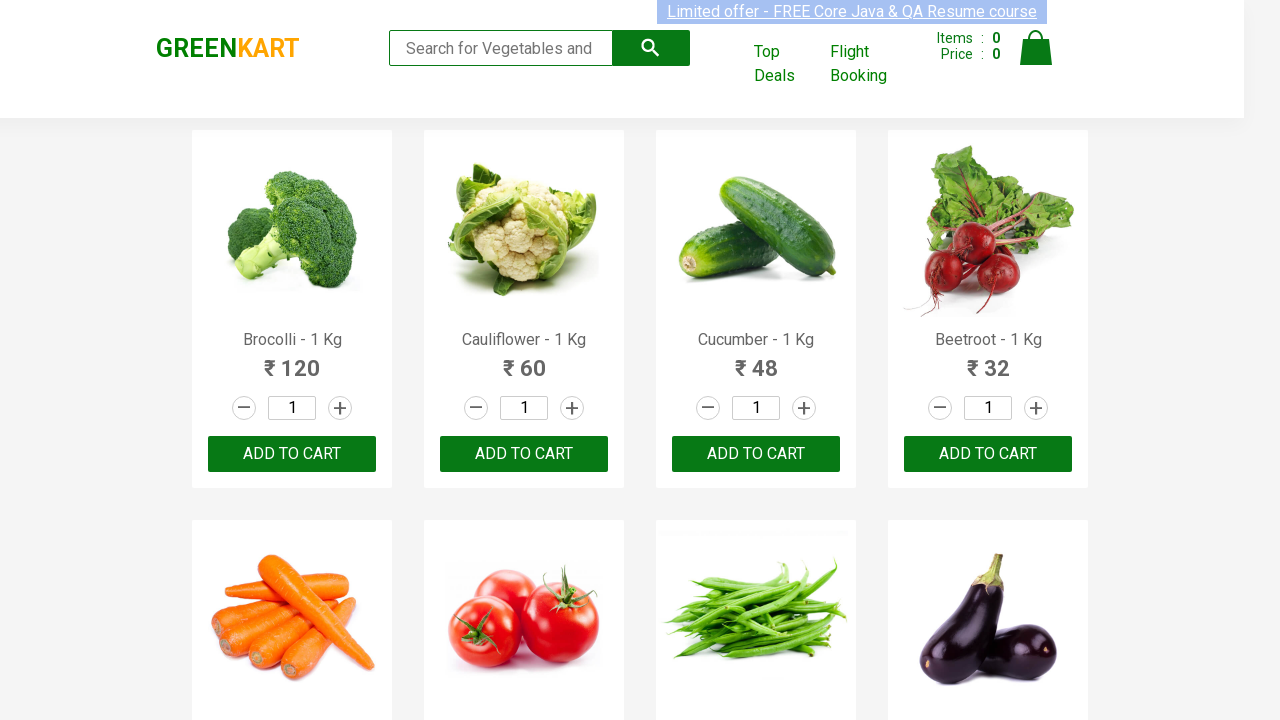

Located all product names on the page
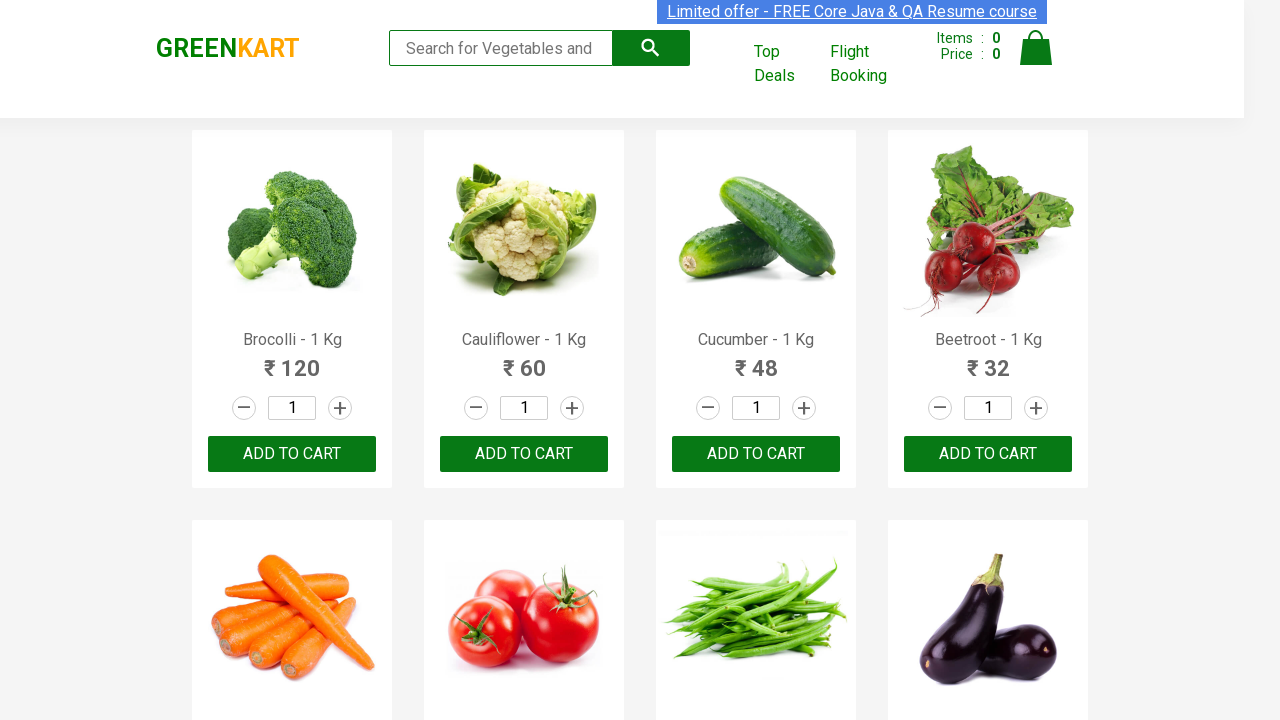

Retrieved text content from product at index 0
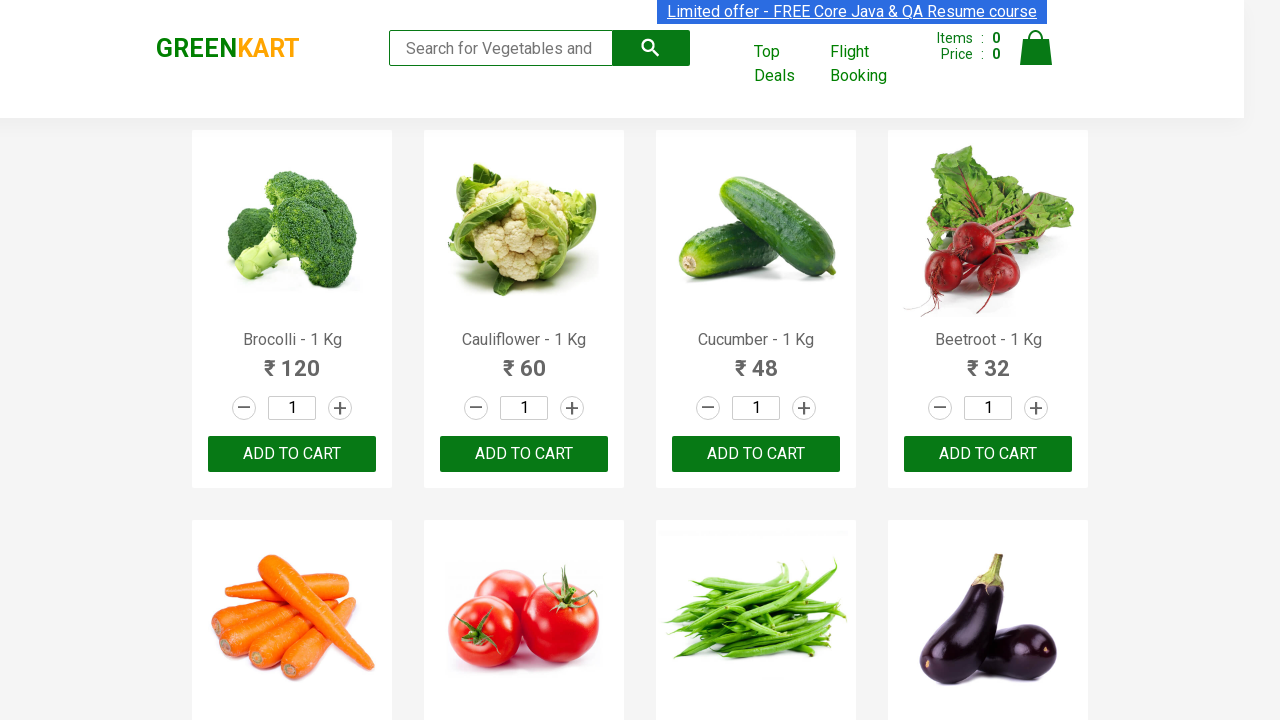

Added 'Brocolli' to cart (1/3) at (292, 454) on xpath=//div[@class='product-action'] >> nth=0
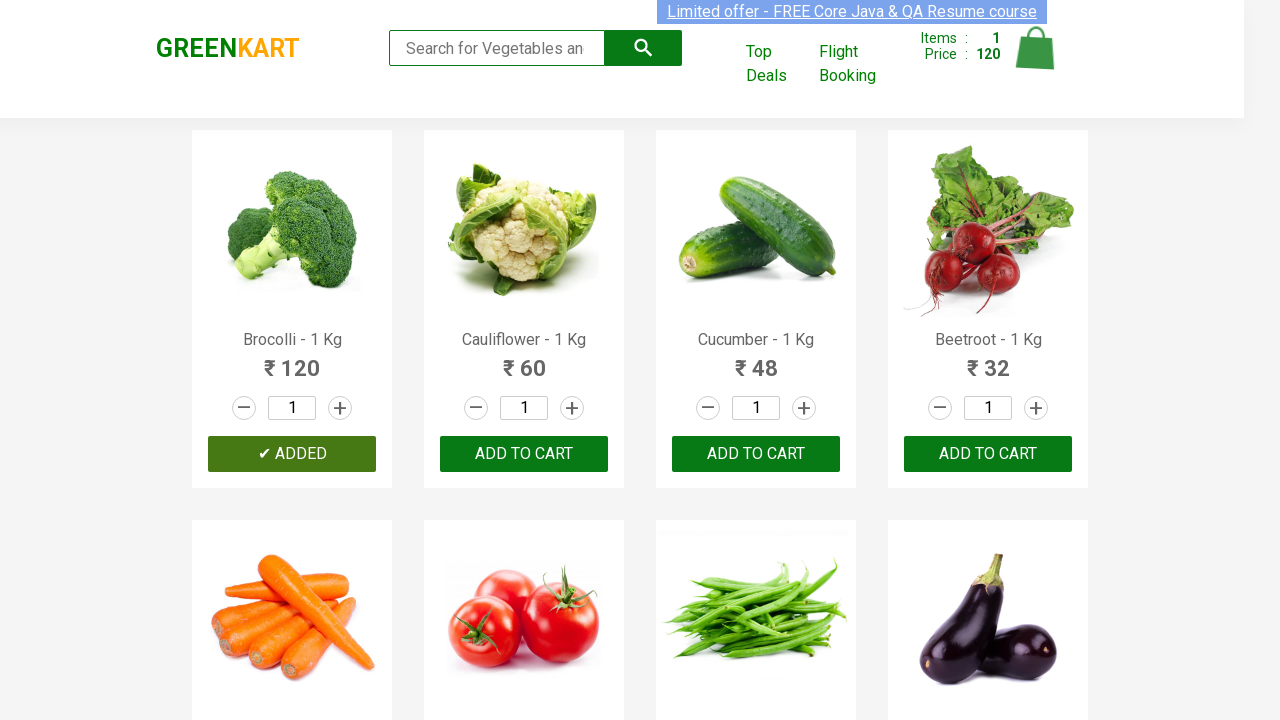

Retrieved text content from product at index 1
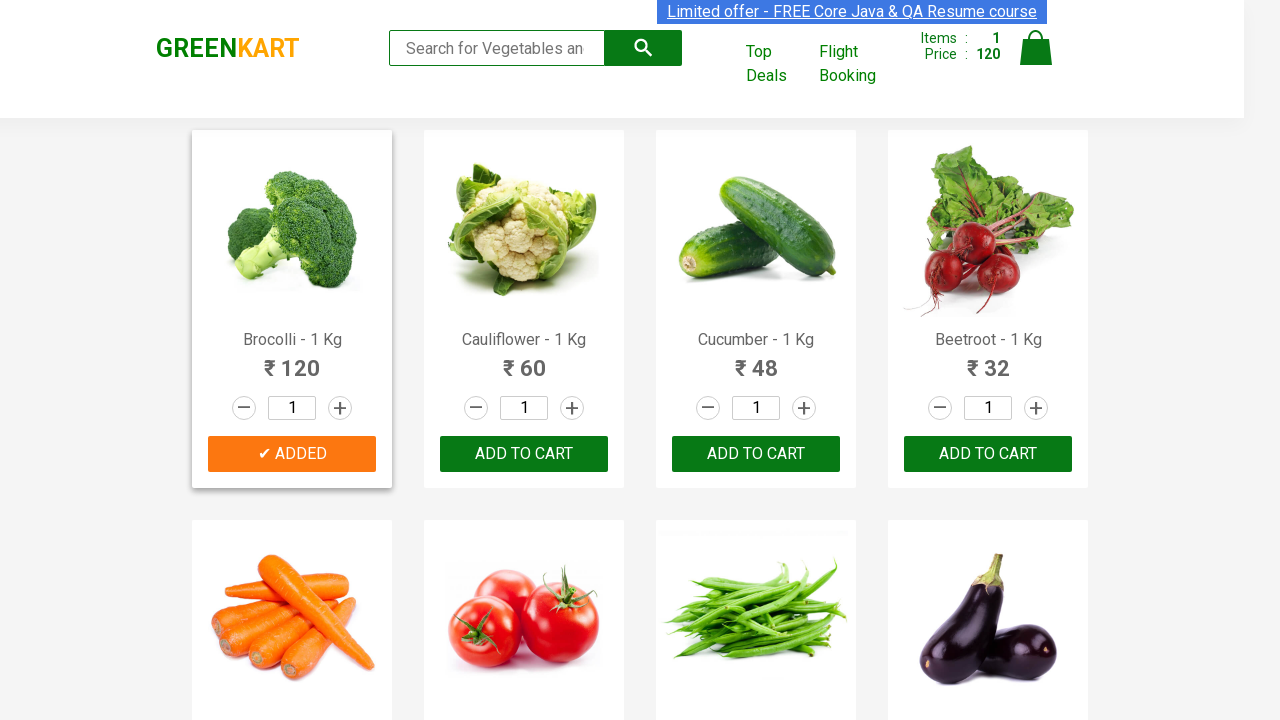

Retrieved text content from product at index 2
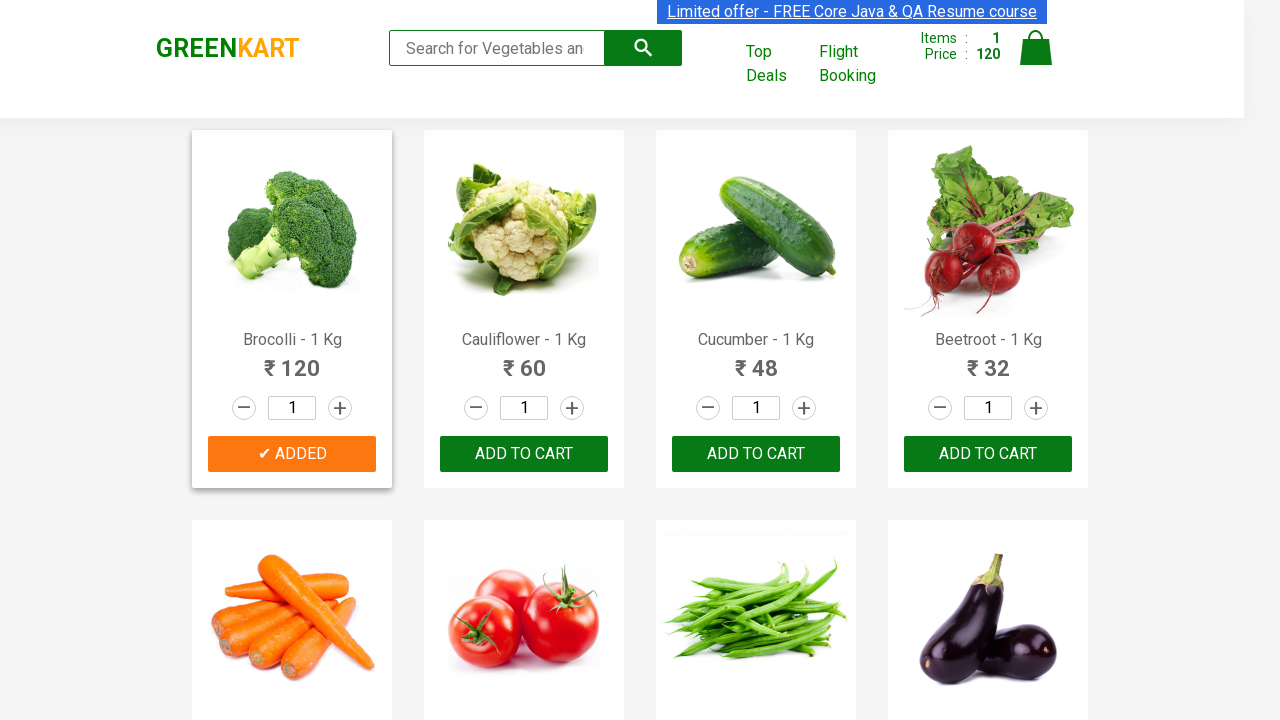

Added 'Cucumber' to cart (2/3) at (756, 454) on xpath=//div[@class='product-action'] >> nth=2
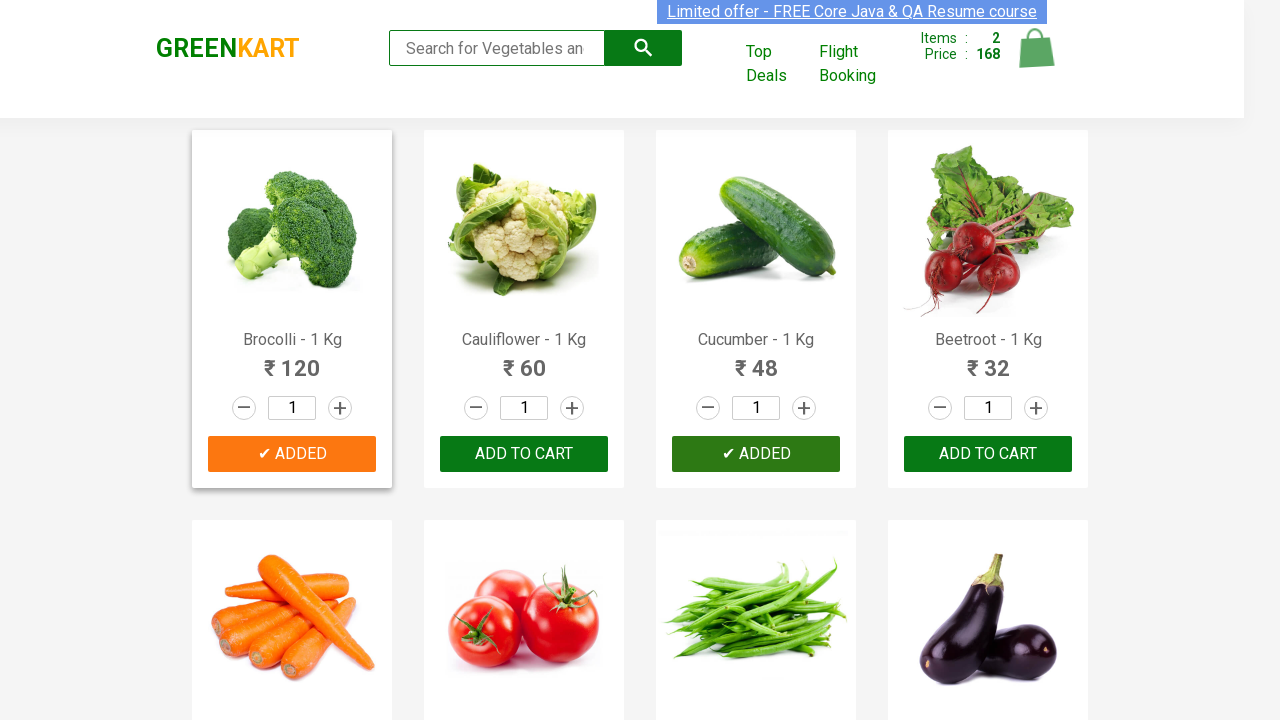

Retrieved text content from product at index 3
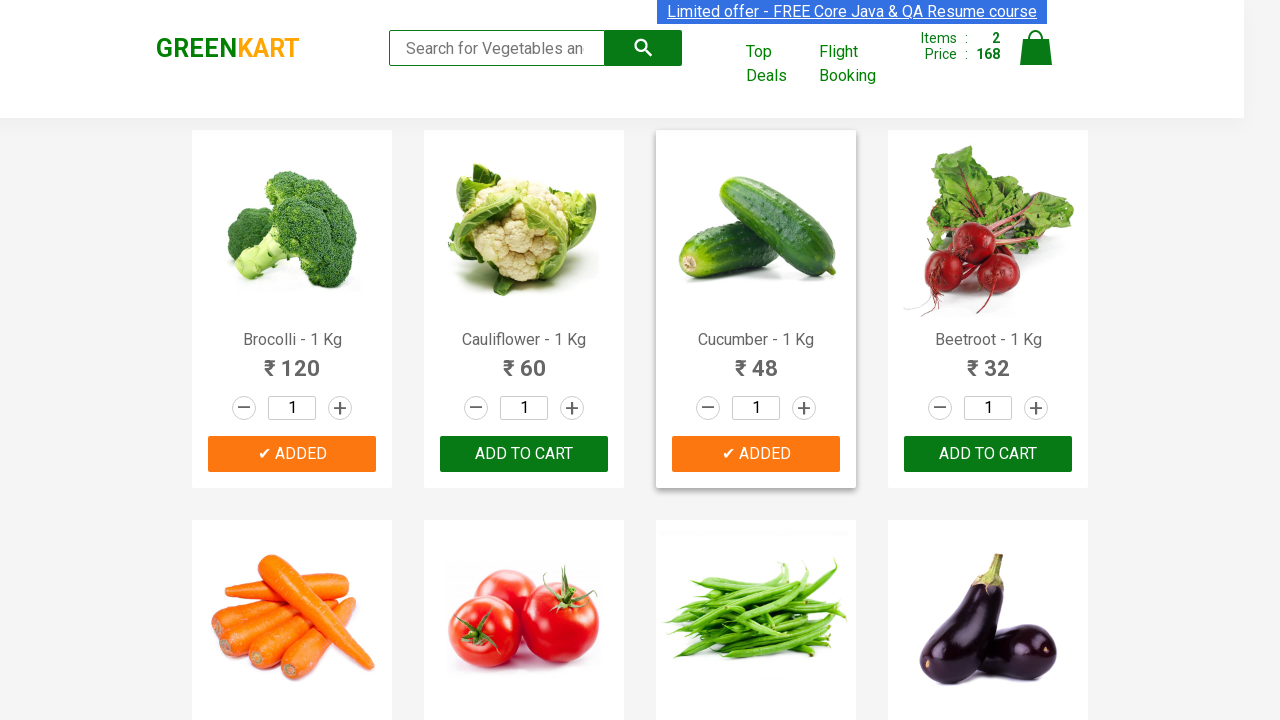

Added 'Beetroot' to cart (3/3) at (988, 454) on xpath=//div[@class='product-action'] >> nth=3
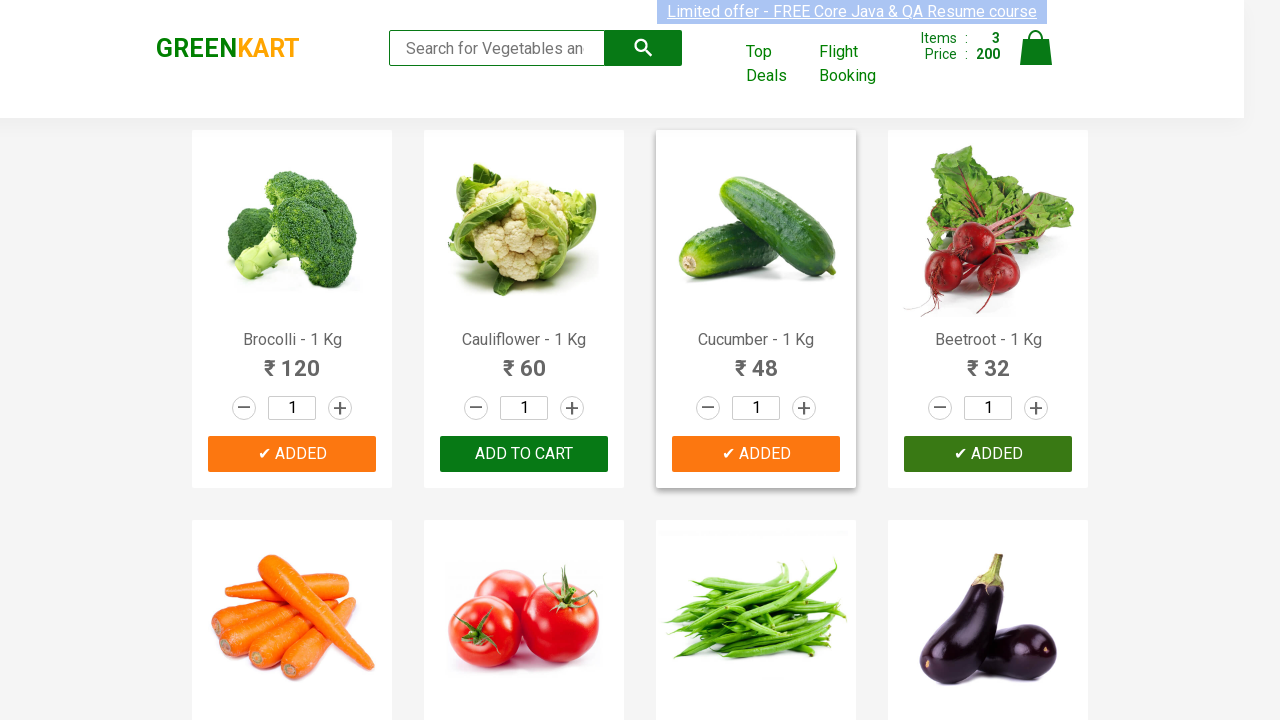

Clicked cart icon to open shopping cart at (1036, 59) on .cart-icon
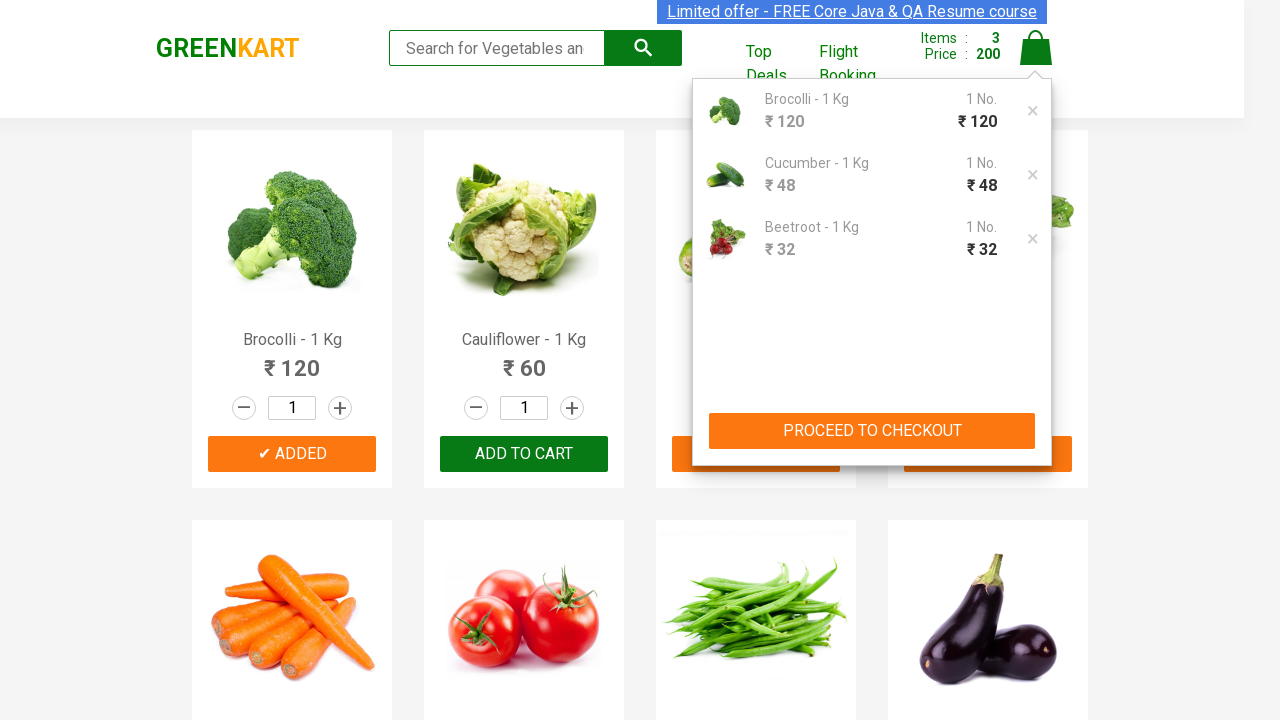

Waited for cart to fully load
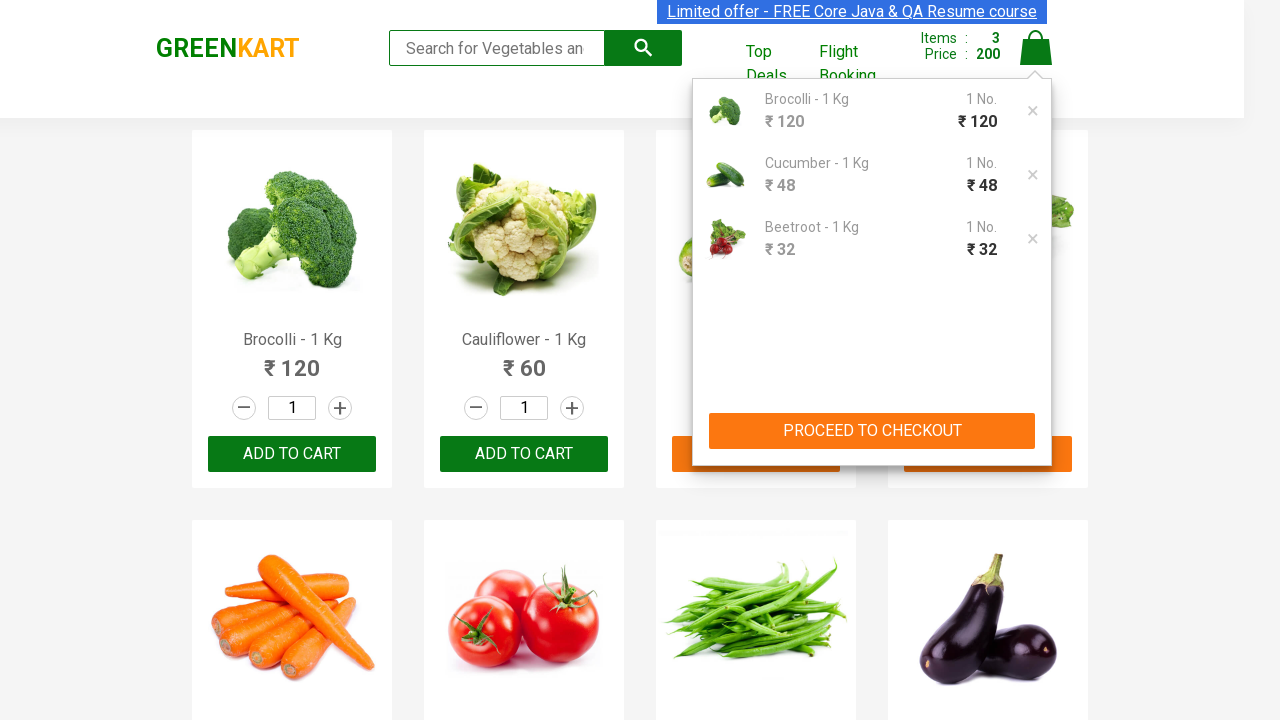

Clicked proceed to checkout button at (872, 431) on div[class='cart-preview active'] button[type='button']
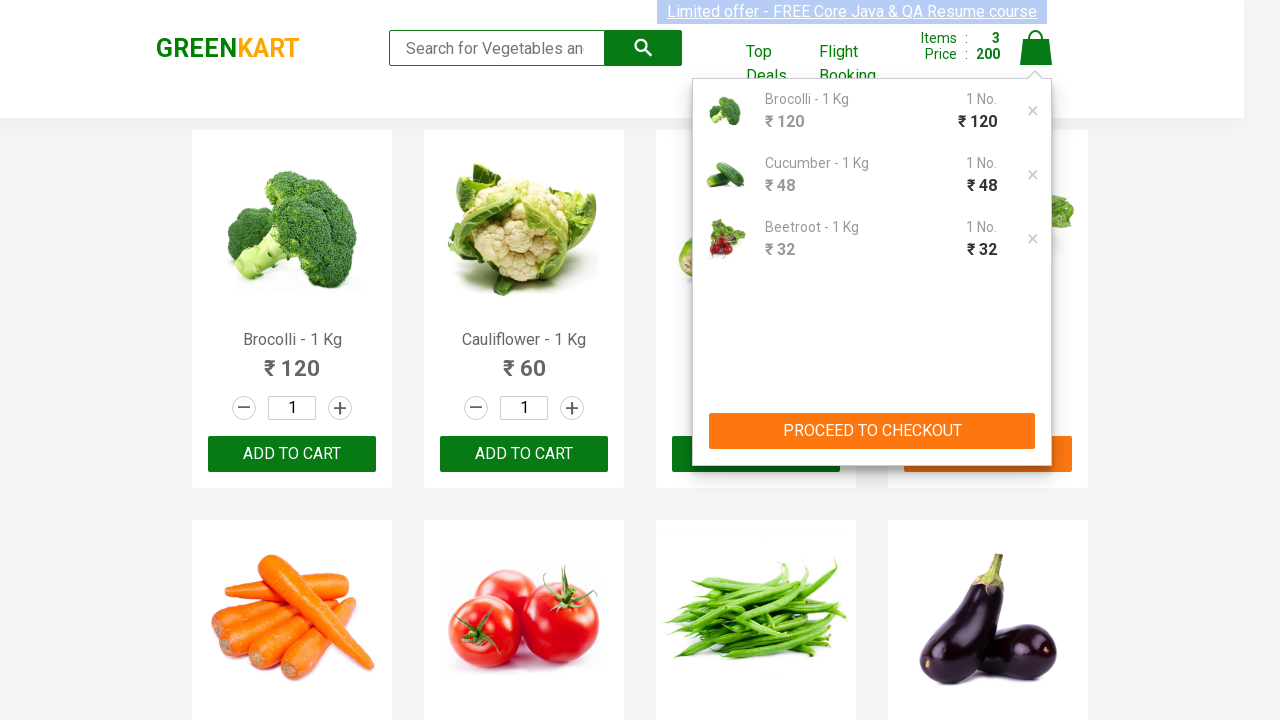

Waited for checkout page to load
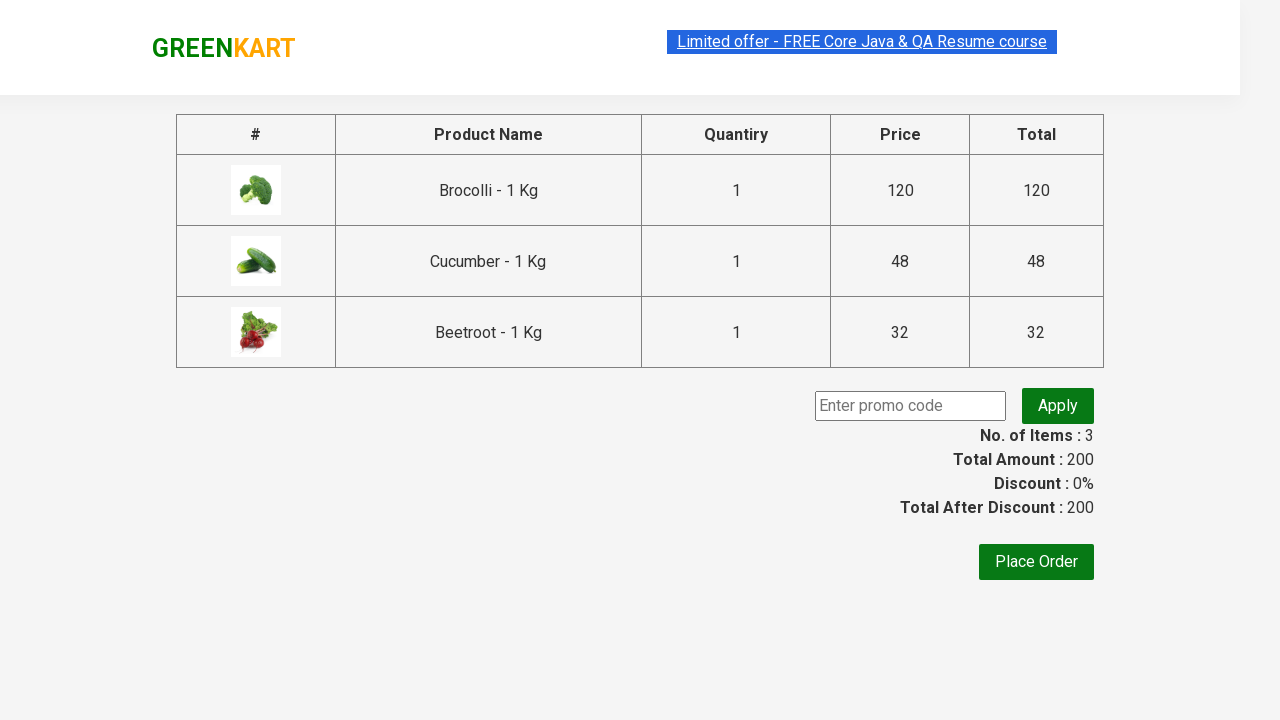

Entered promo code 'rahulshettyacademy' on input[placeholder='Enter promo code']
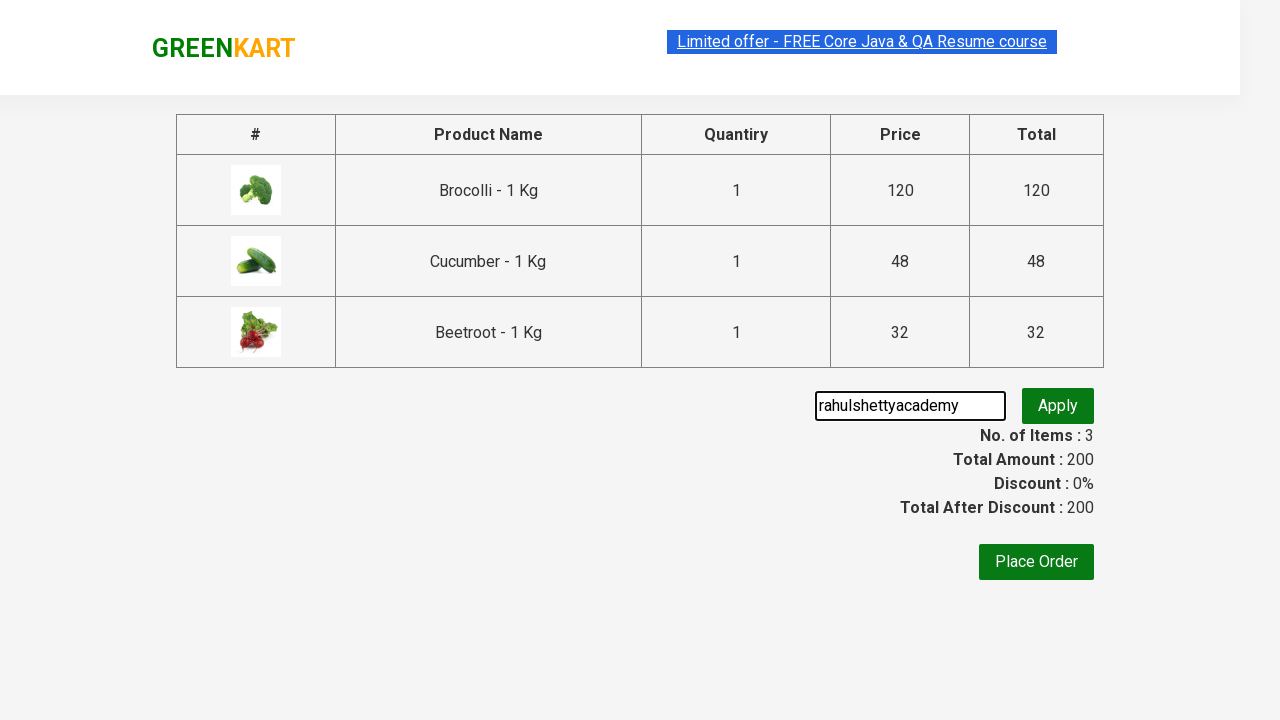

Clicked promo code apply button at (1058, 406) on .promoBtn
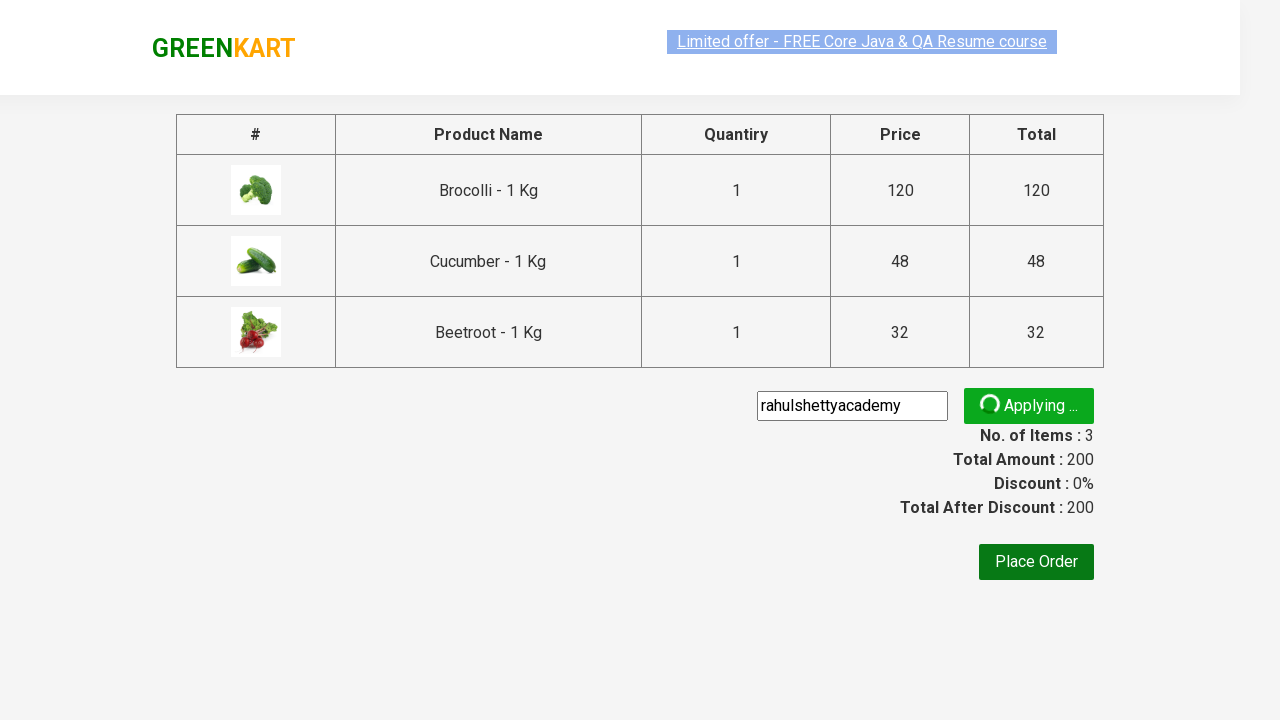

Waited for promo code to be applied and discount calculated
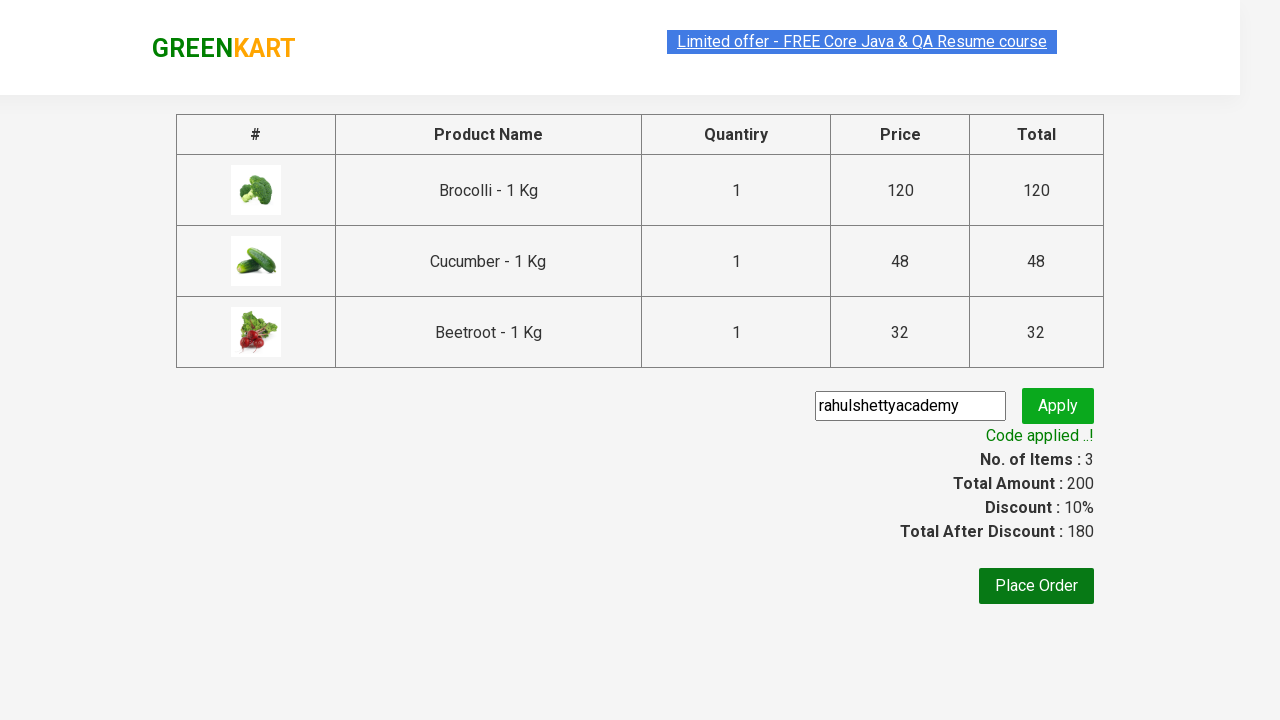

Clicked 'Place Order' button at (1036, 586) on xpath=//button[normalize-space()='Place Order']
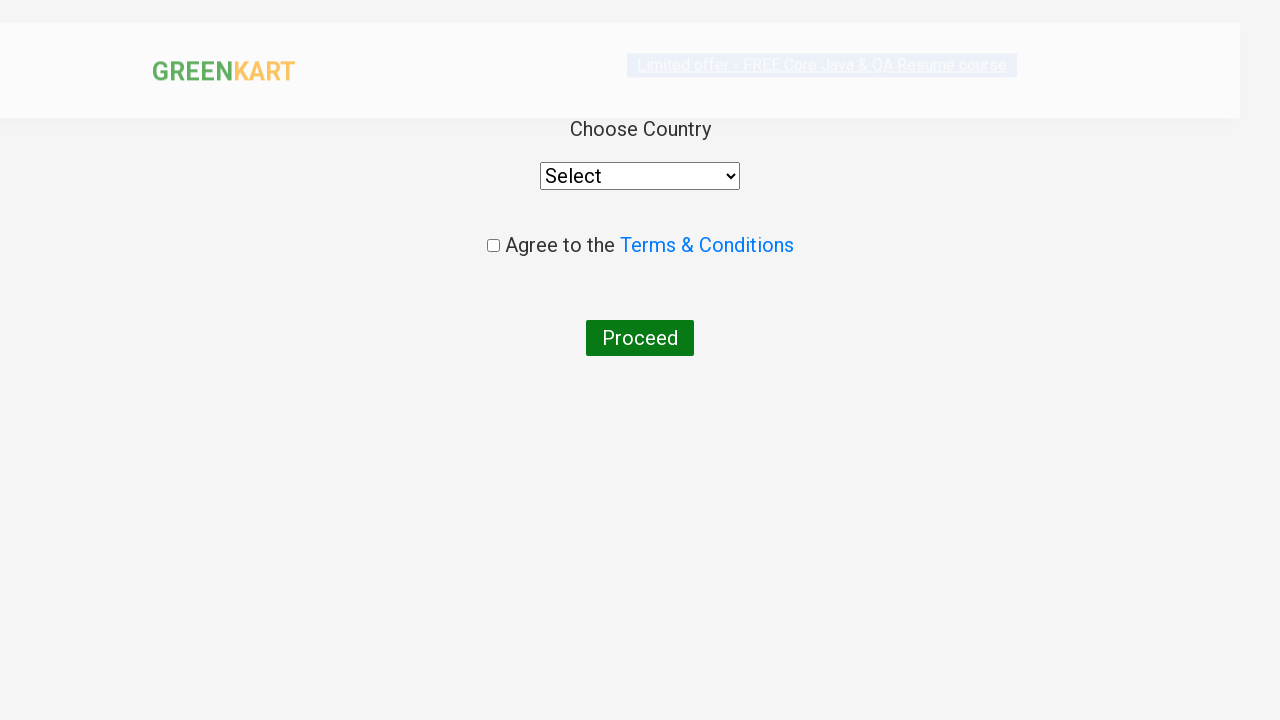

Selected 'India' from country dropdown on div[class='wrapperTwo'] div select
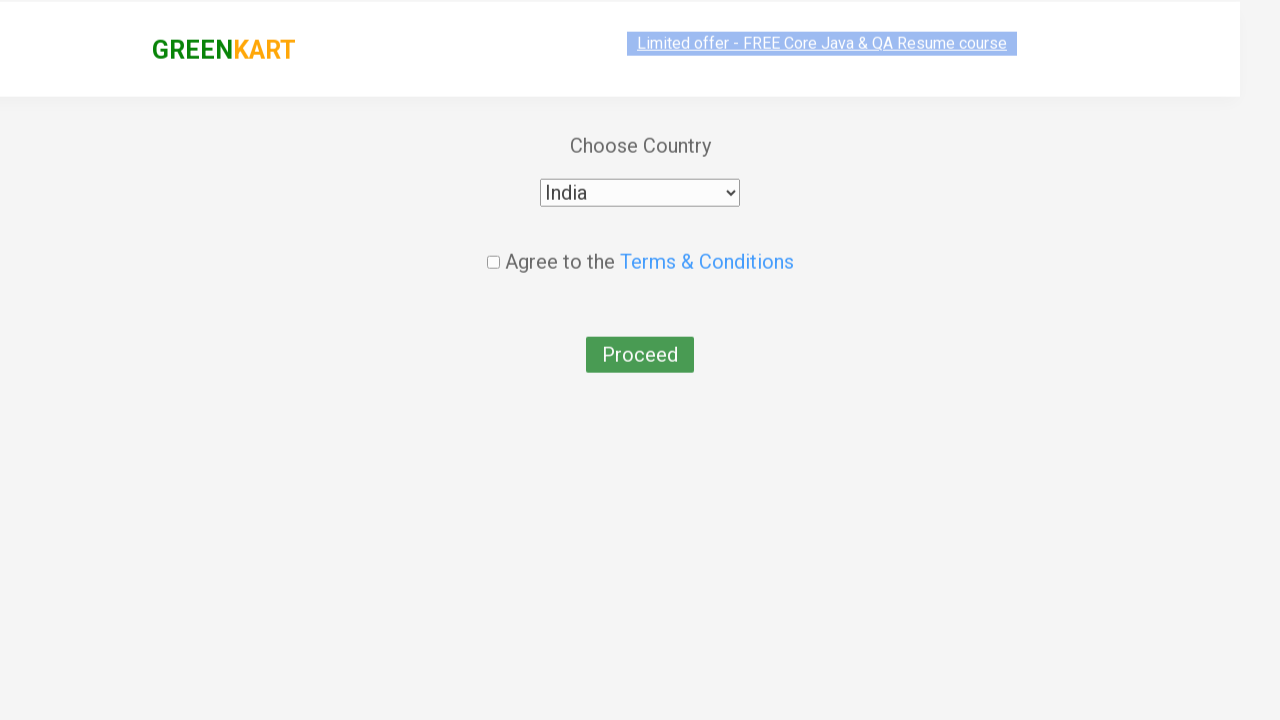

Agreed to terms and conditions by checking checkbox at (493, 246) on input[type='checkbox']
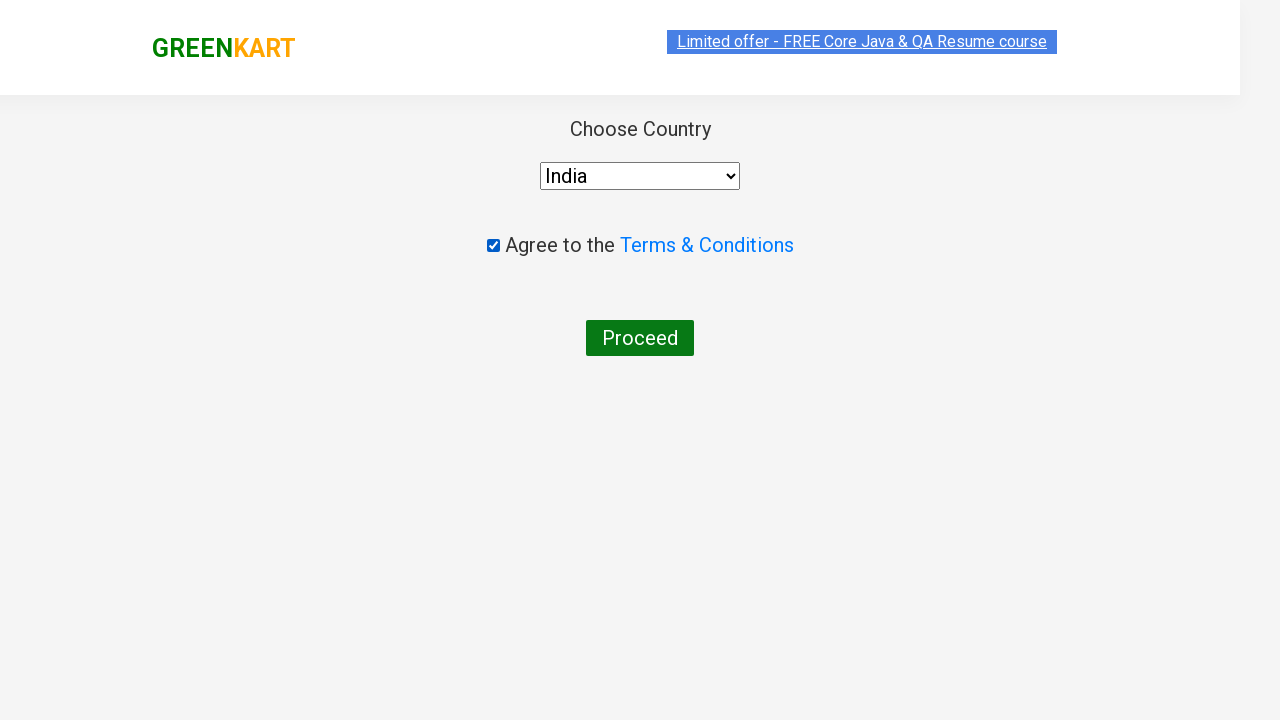

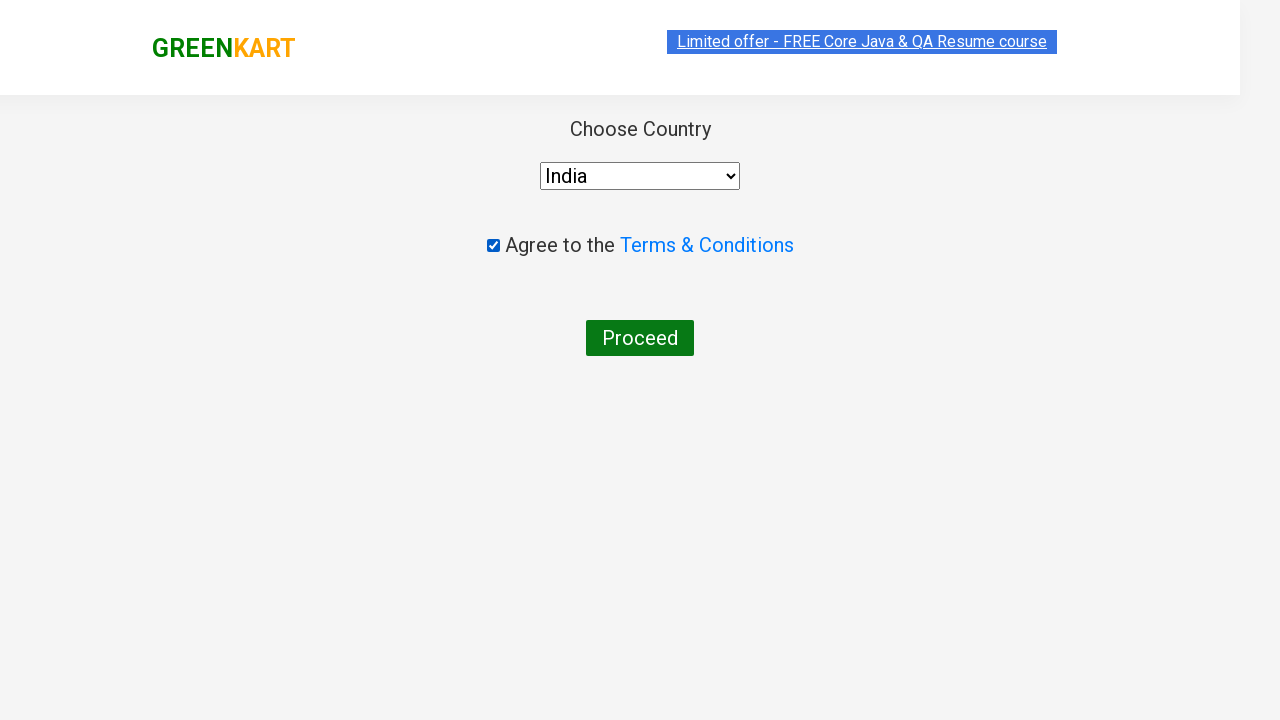